Opens the Policy Expert home insurance page and waits for it to load

Starting URL: https://insurance.policyexpert.co.uk/home

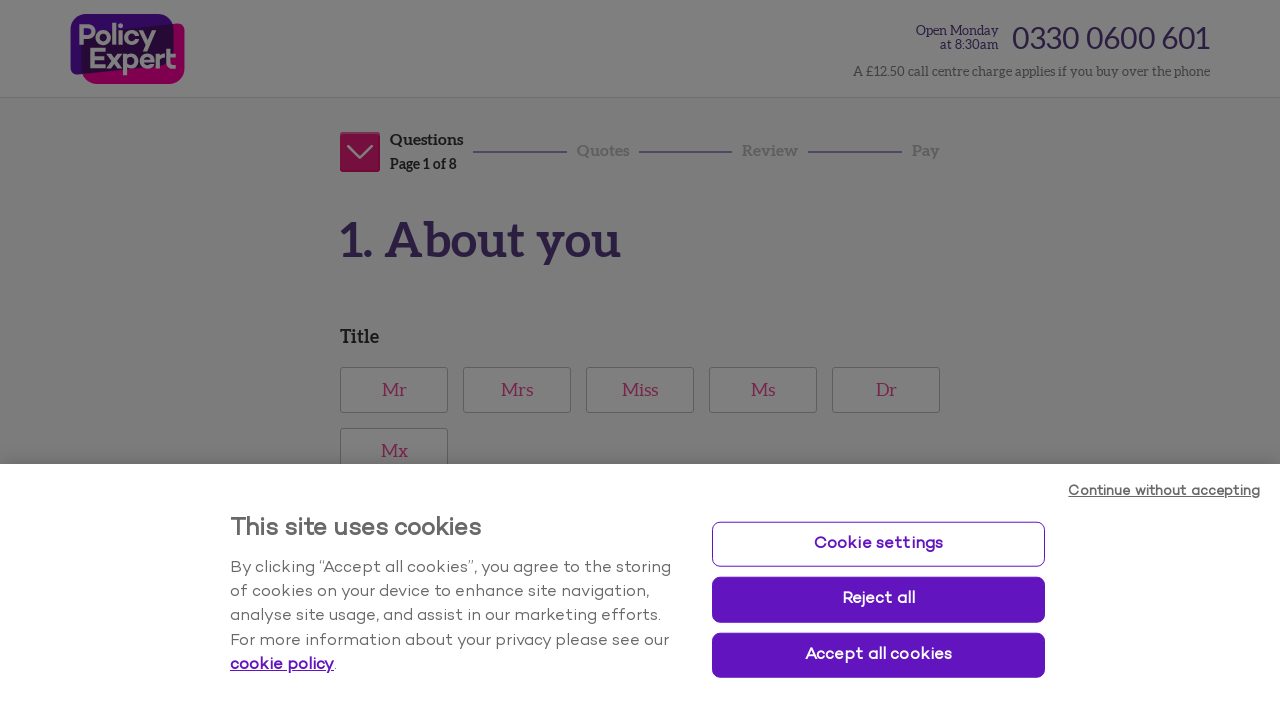

Navigated to Policy Expert home insurance page
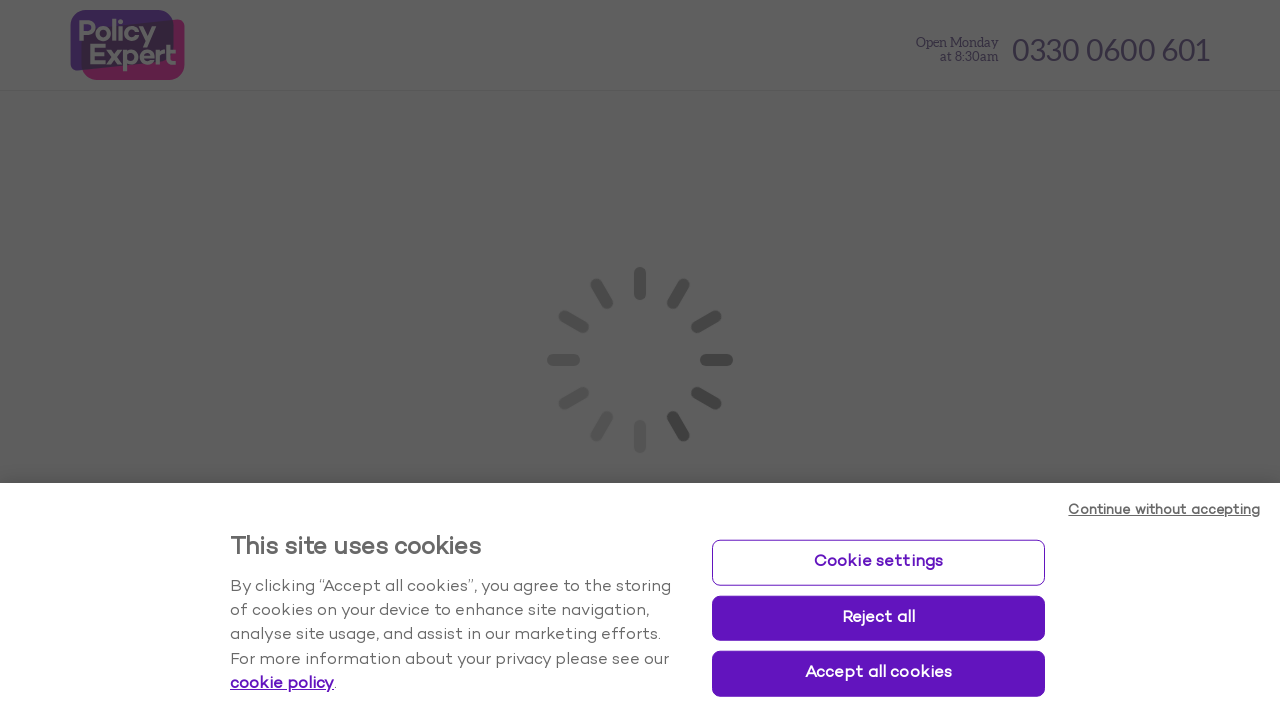

Page DOM content loaded
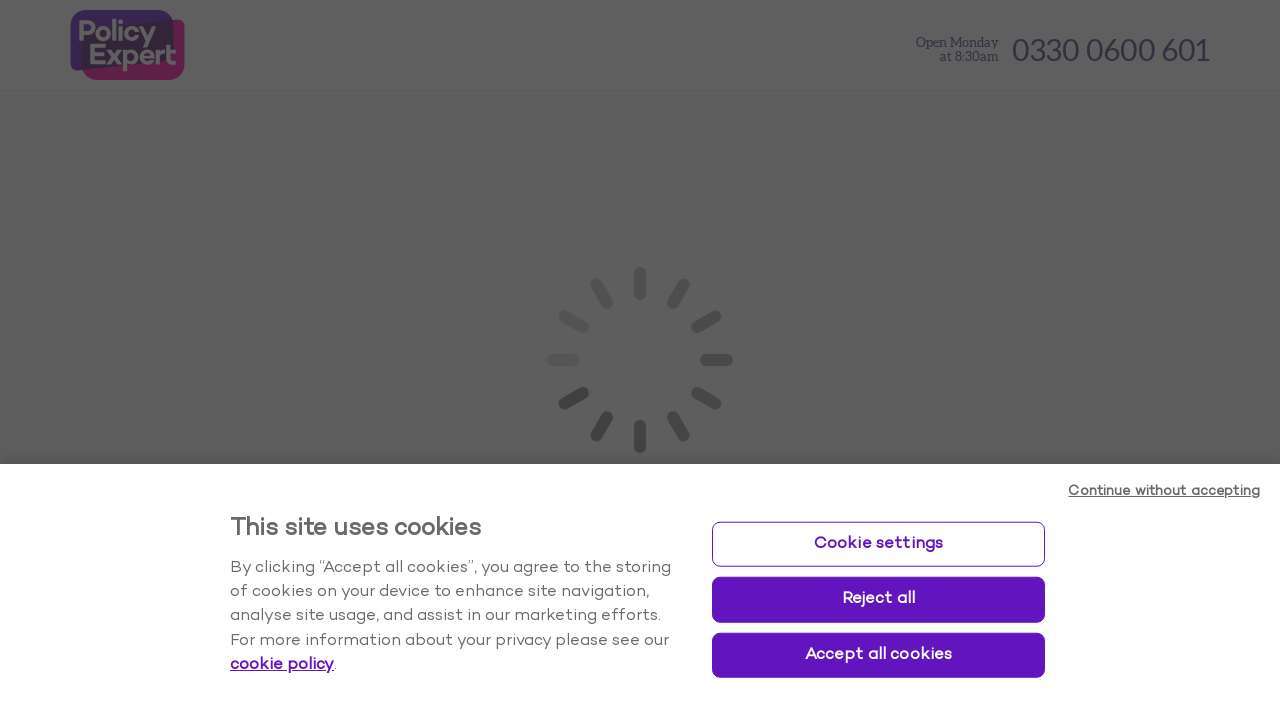

Home insurance page body element is present and ready
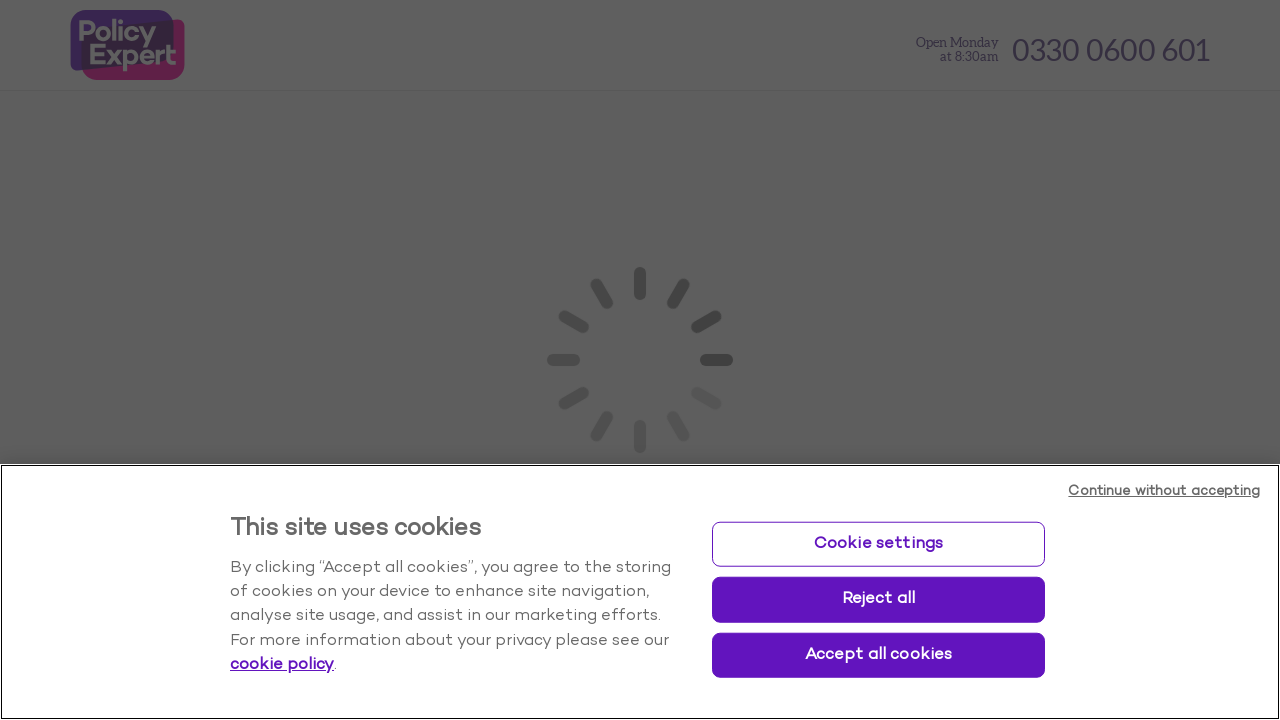

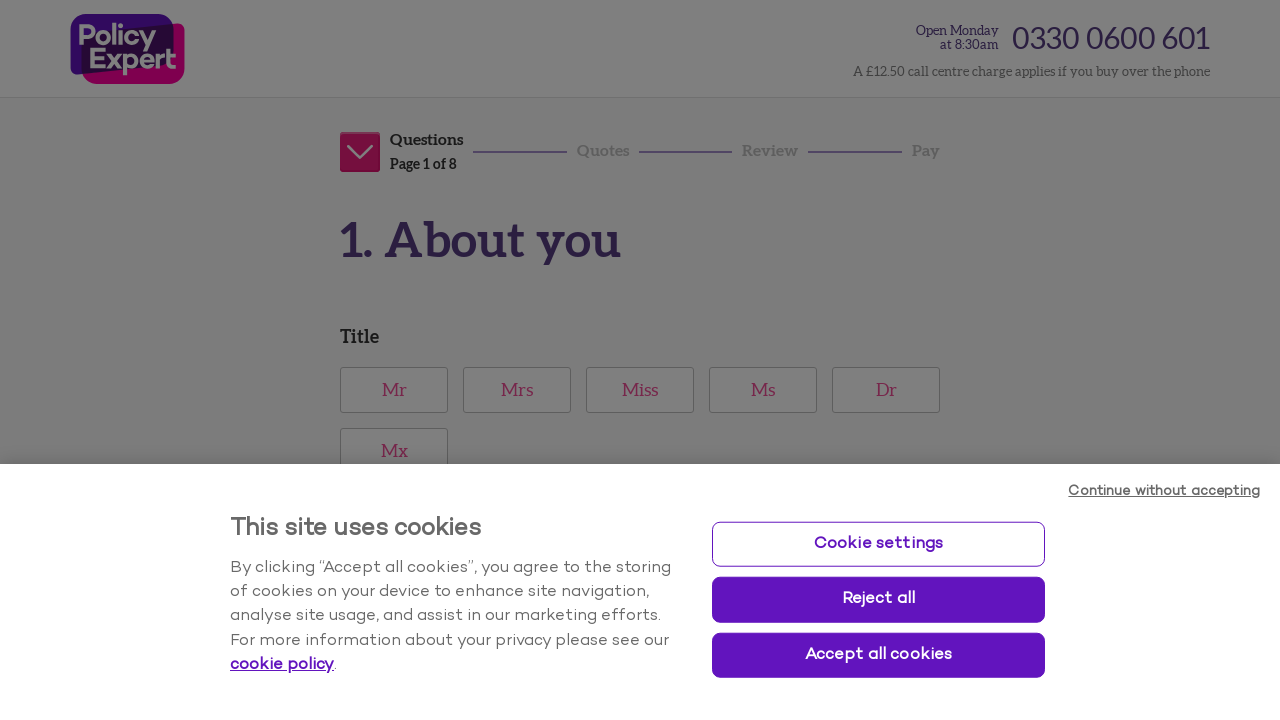